Tests double-click functionality by double-clicking a button and verifying the result message appears

Starting URL: https://automationfc.github.io/basic-form/index.html

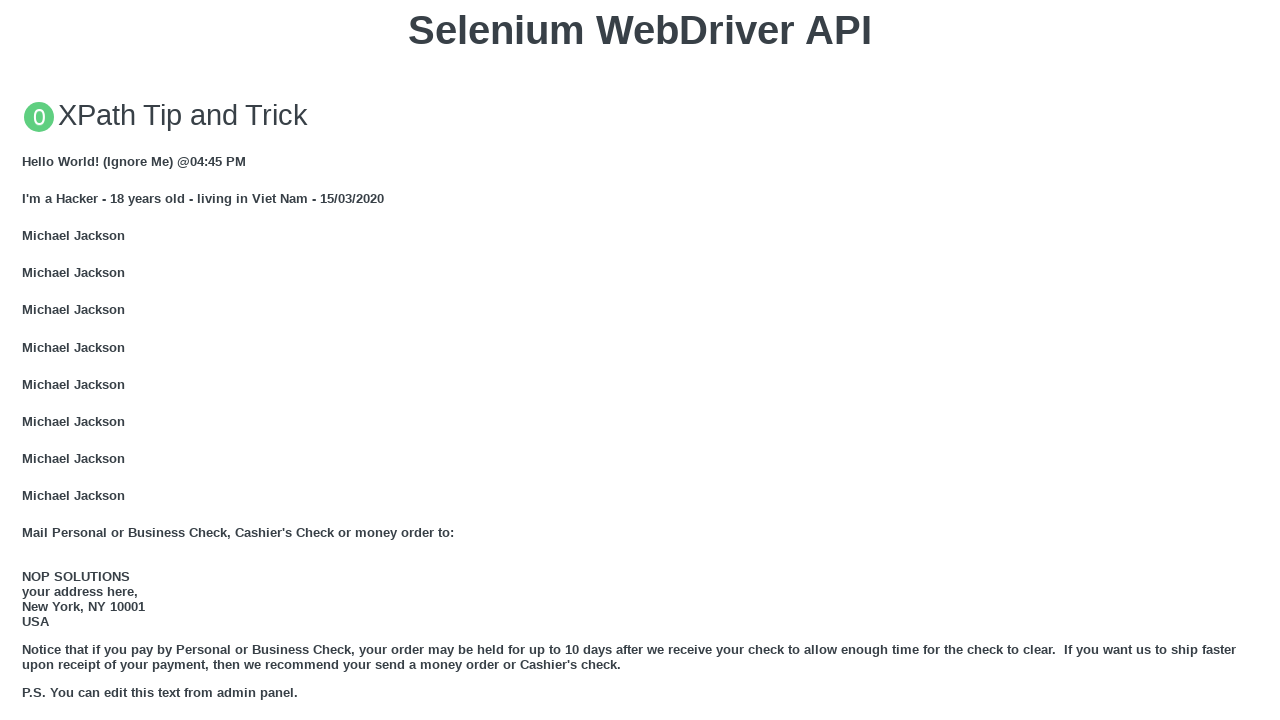

Located the 'Double click me' button
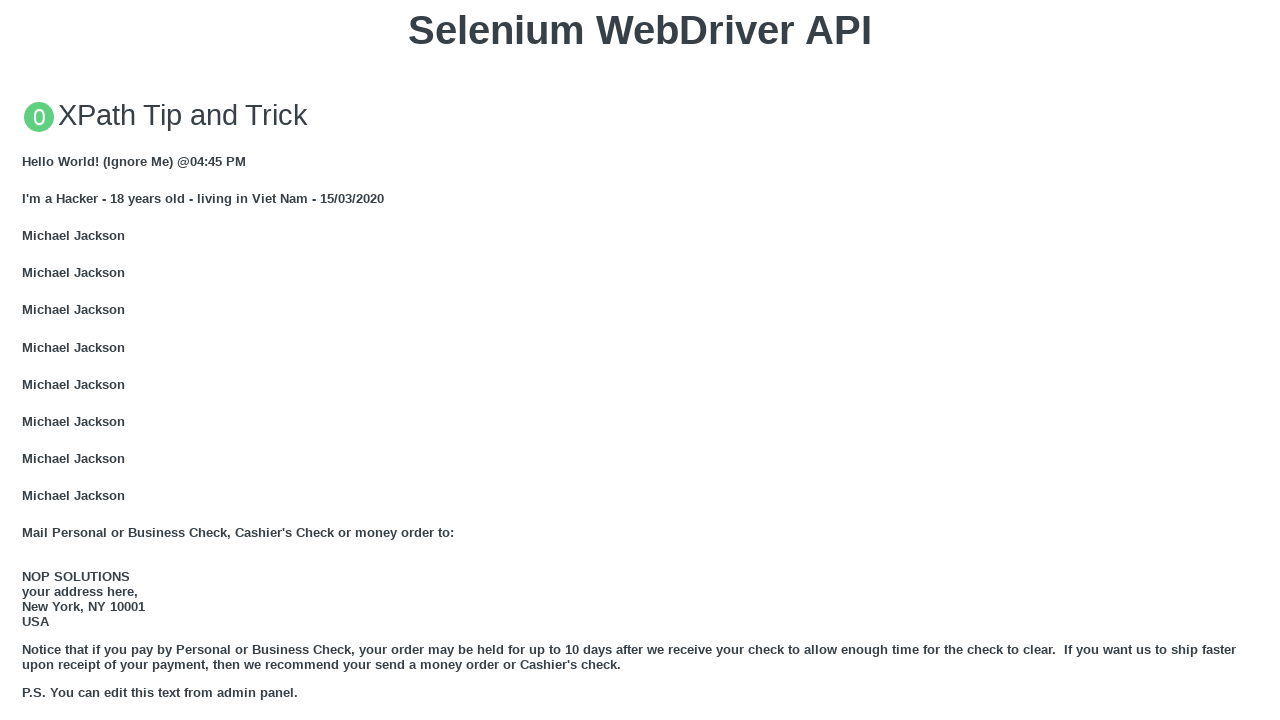

Double-clicked the button at (640, 361) on button:text('Double click me')
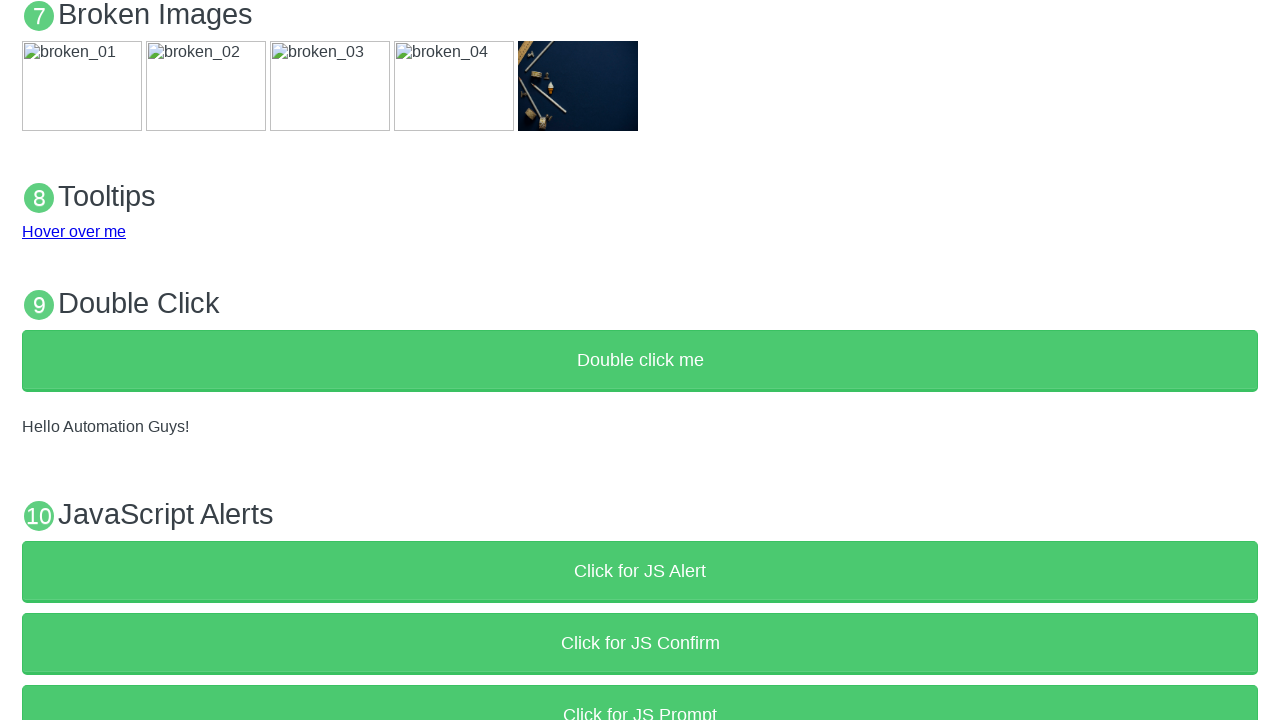

Waited for result message to appear
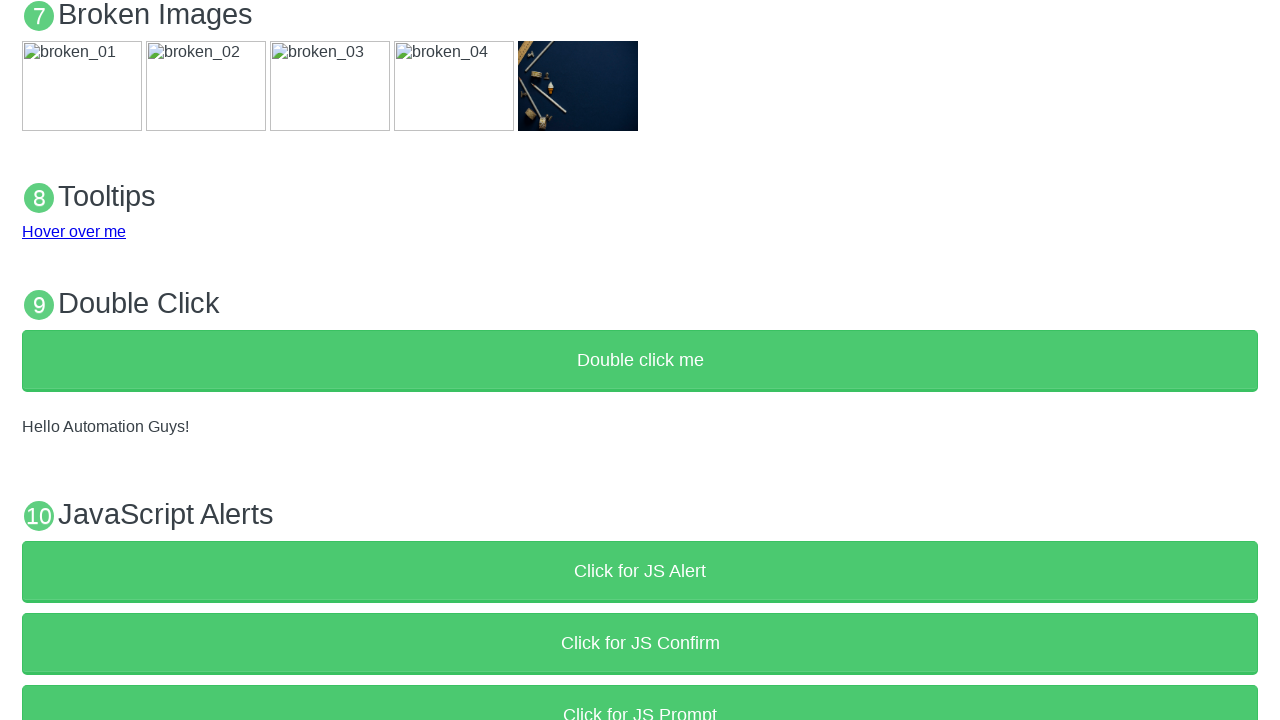

Verified 'Hello Automation Guys!' message is visible
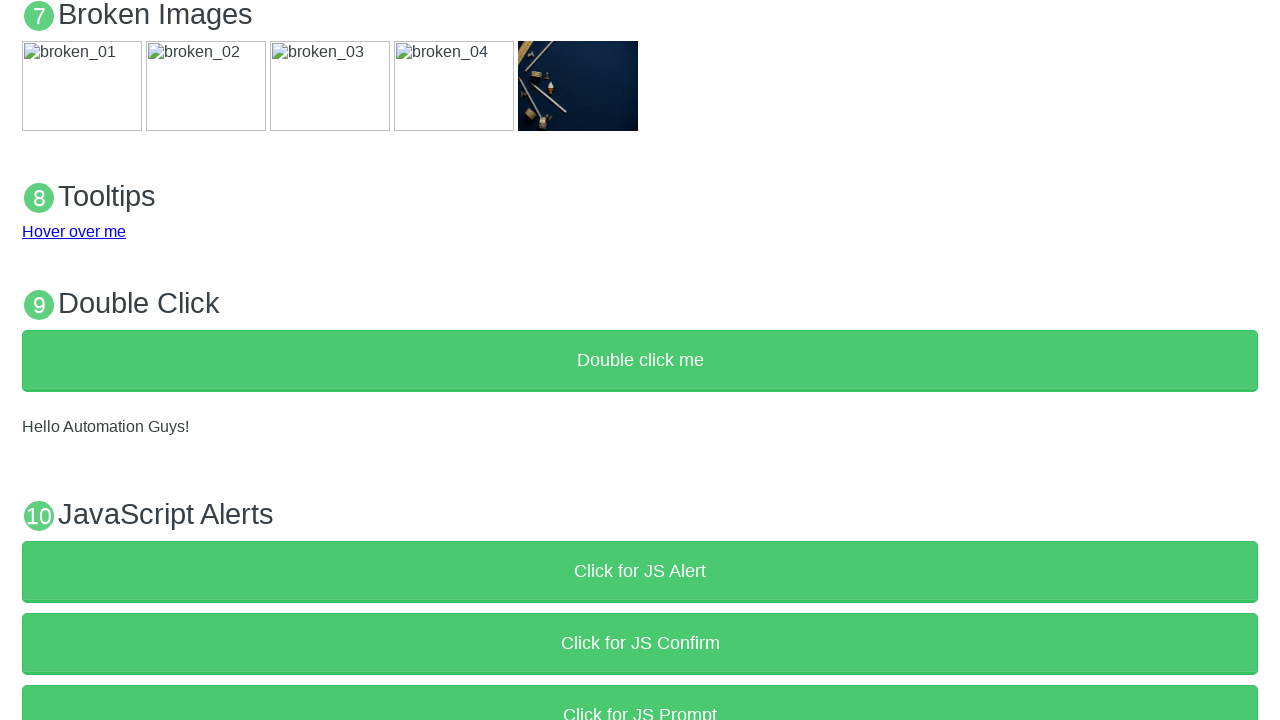

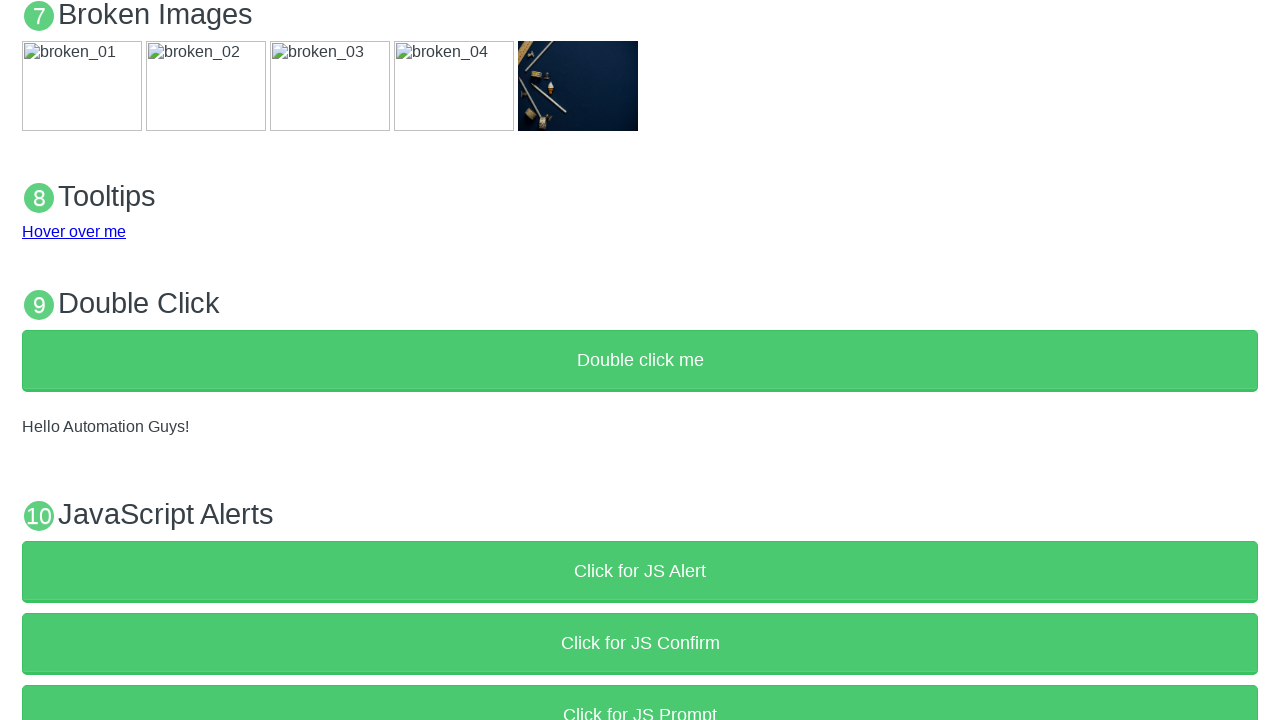